Tests the Checkboxes page by clicking on both checkboxes to toggle their state

Starting URL: http://the-internet.herokuapp.com/

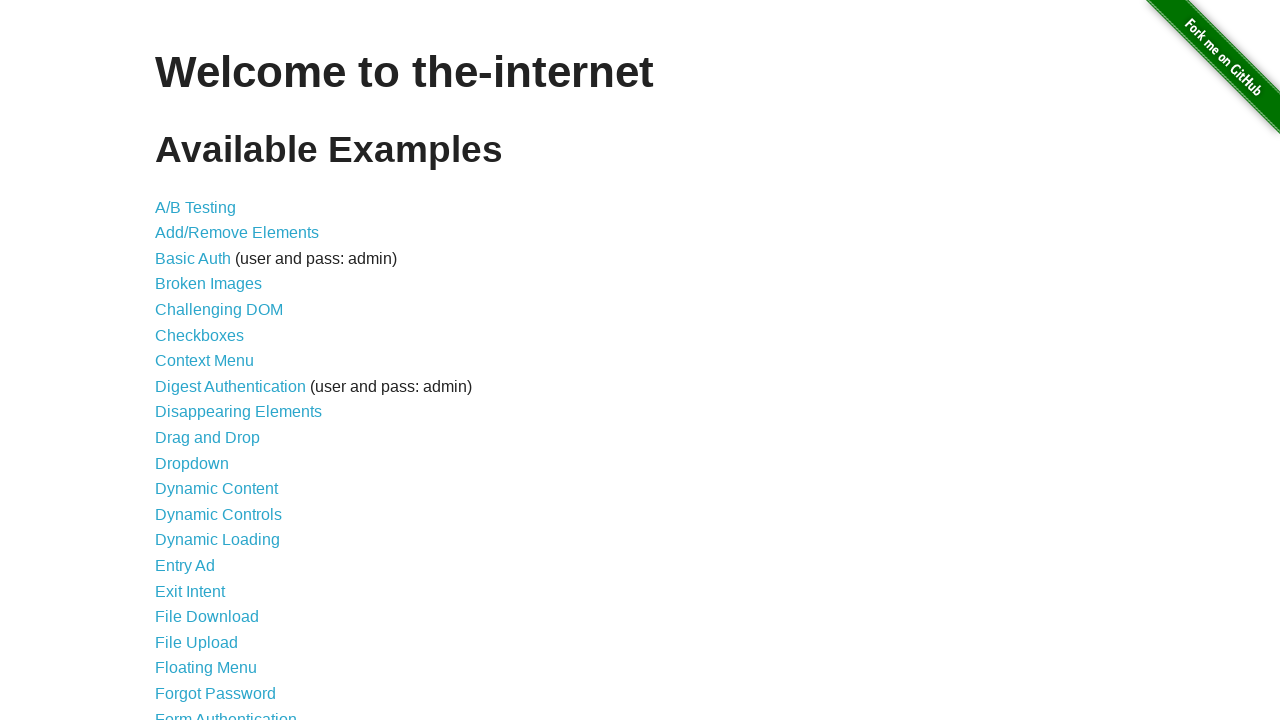

Clicked on Checkboxes link at (200, 335) on text=Checkboxes
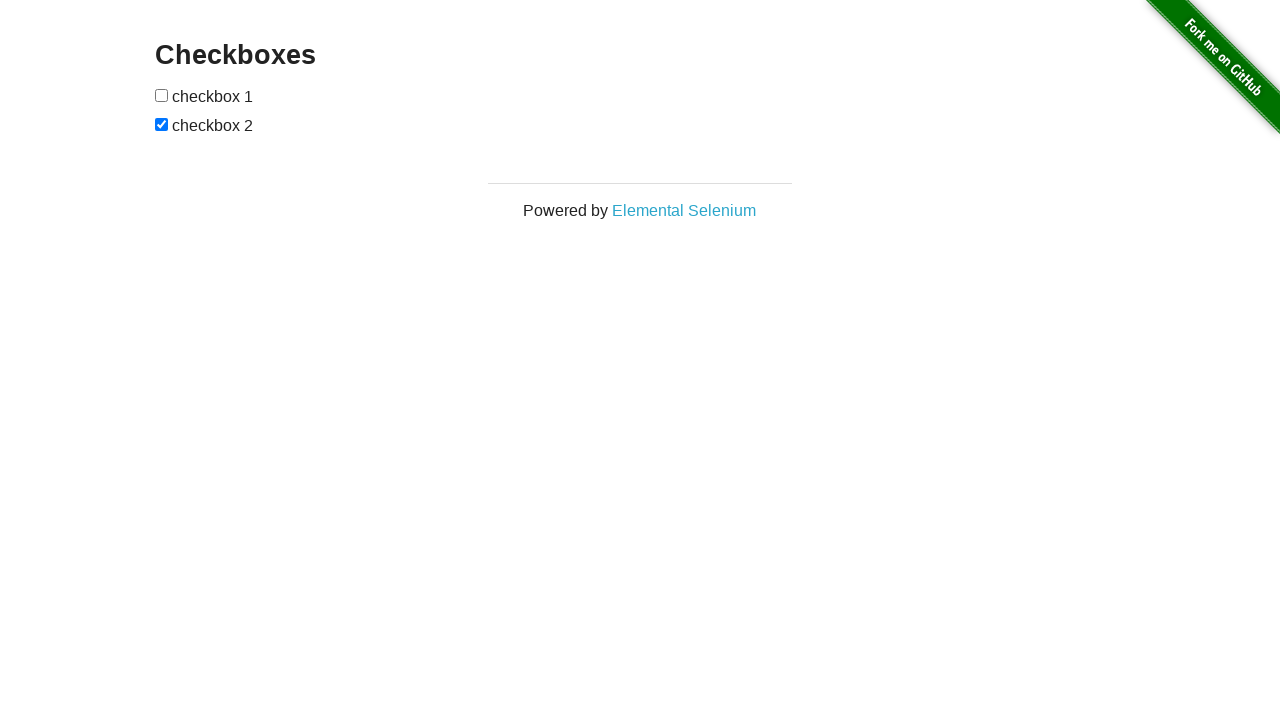

Clicked the first checkbox to toggle its state at (162, 95) on (//input[@type='checkbox'])[1]
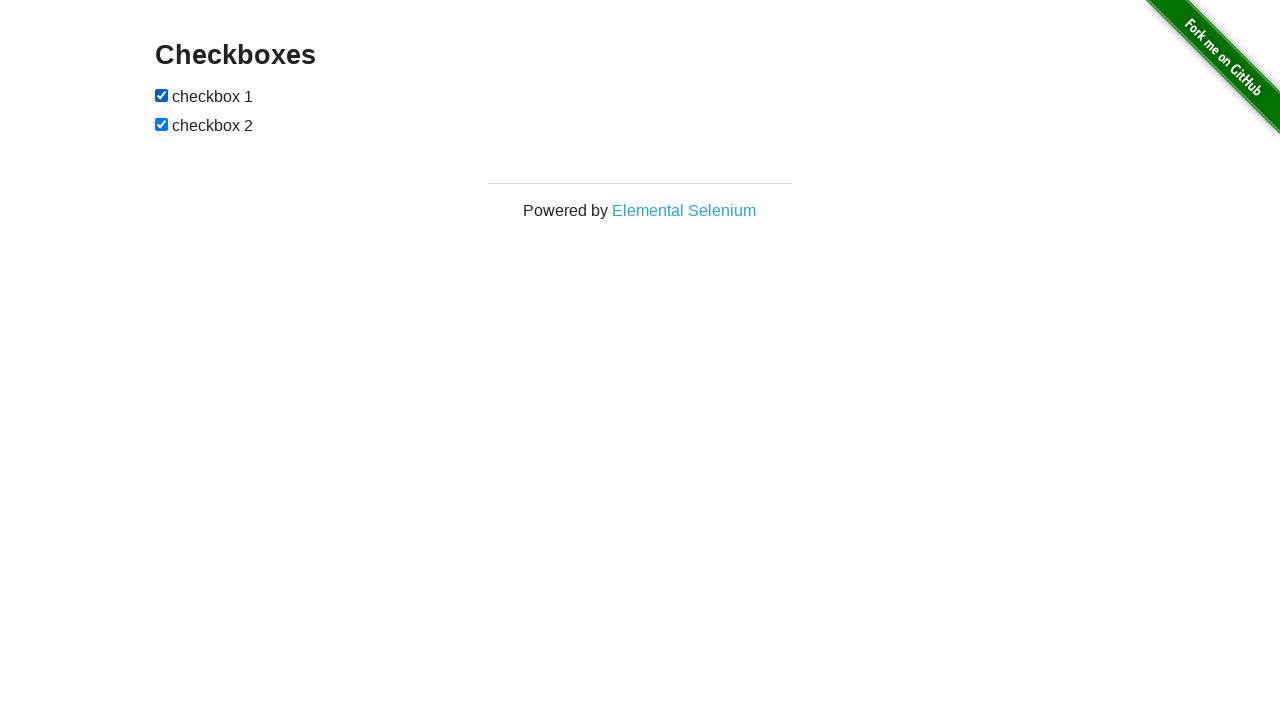

Clicked the second checkbox to toggle its state at (162, 124) on (//input[@type='checkbox'])[2]
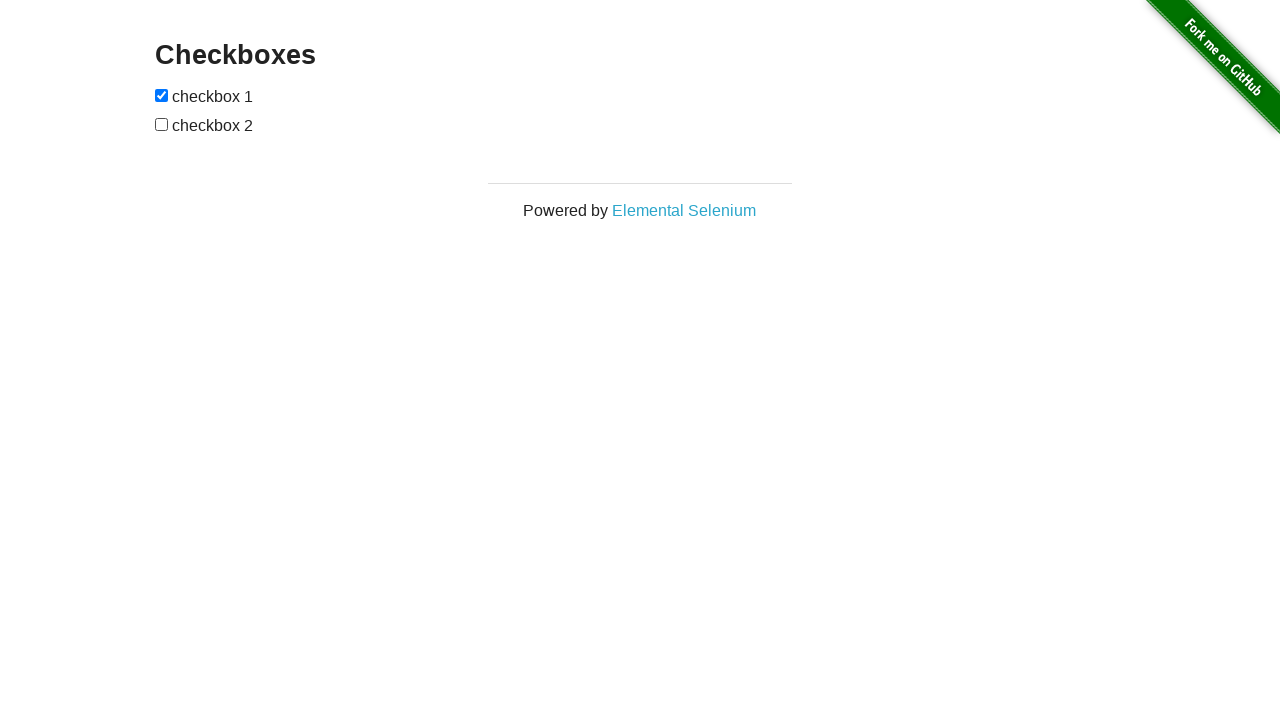

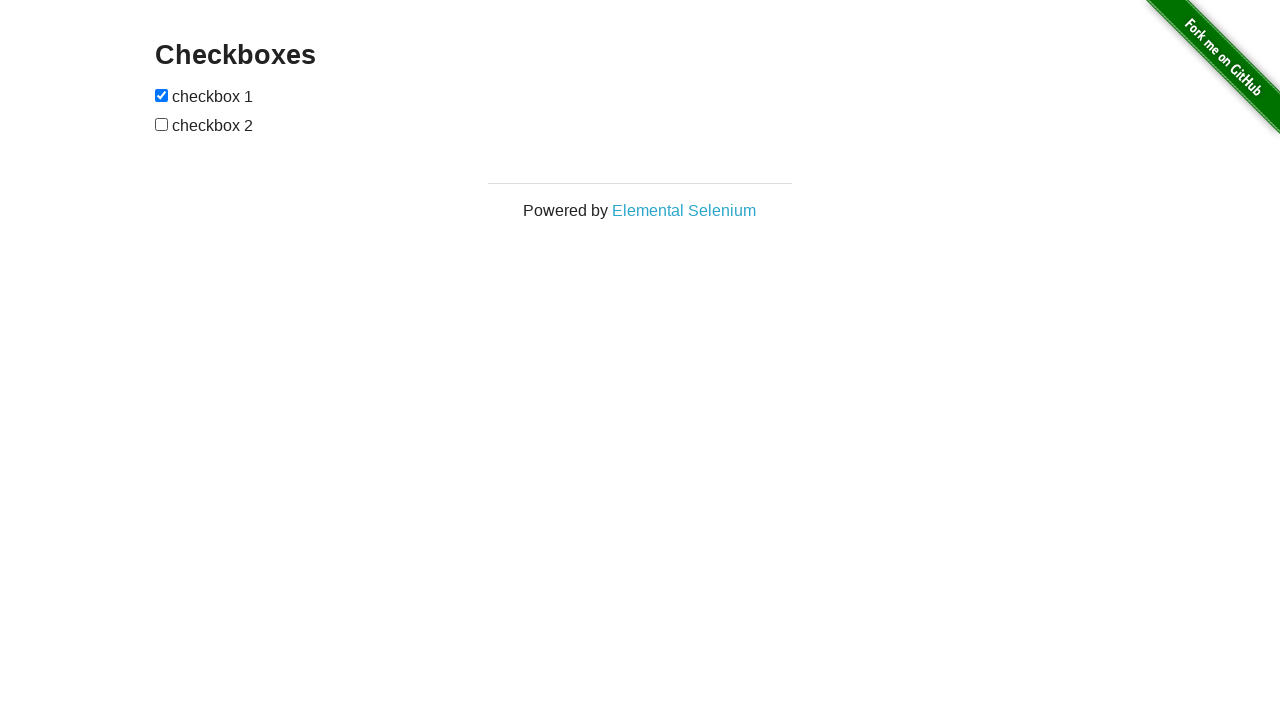